Navigates to WebdriverIO homepage and verifies the page title is correct using callback style

Starting URL: https://webdriver.io

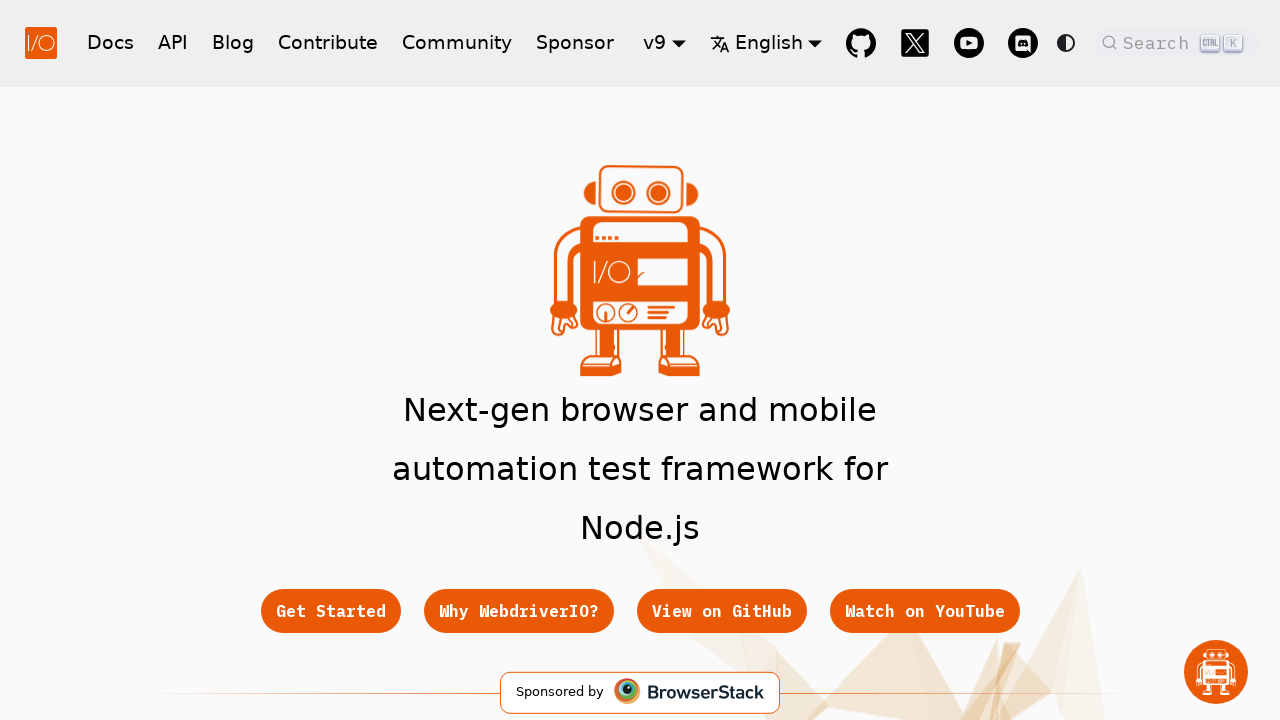

Navigated to WebdriverIO homepage
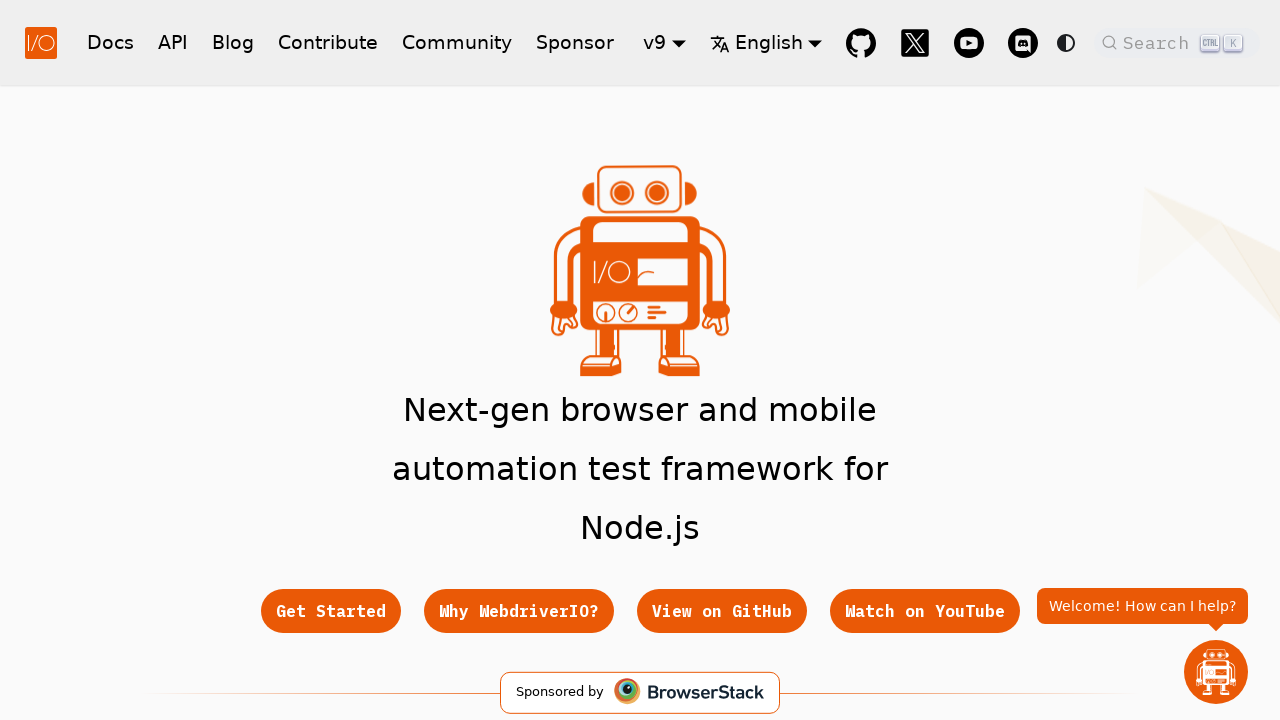

Verified page title is correct
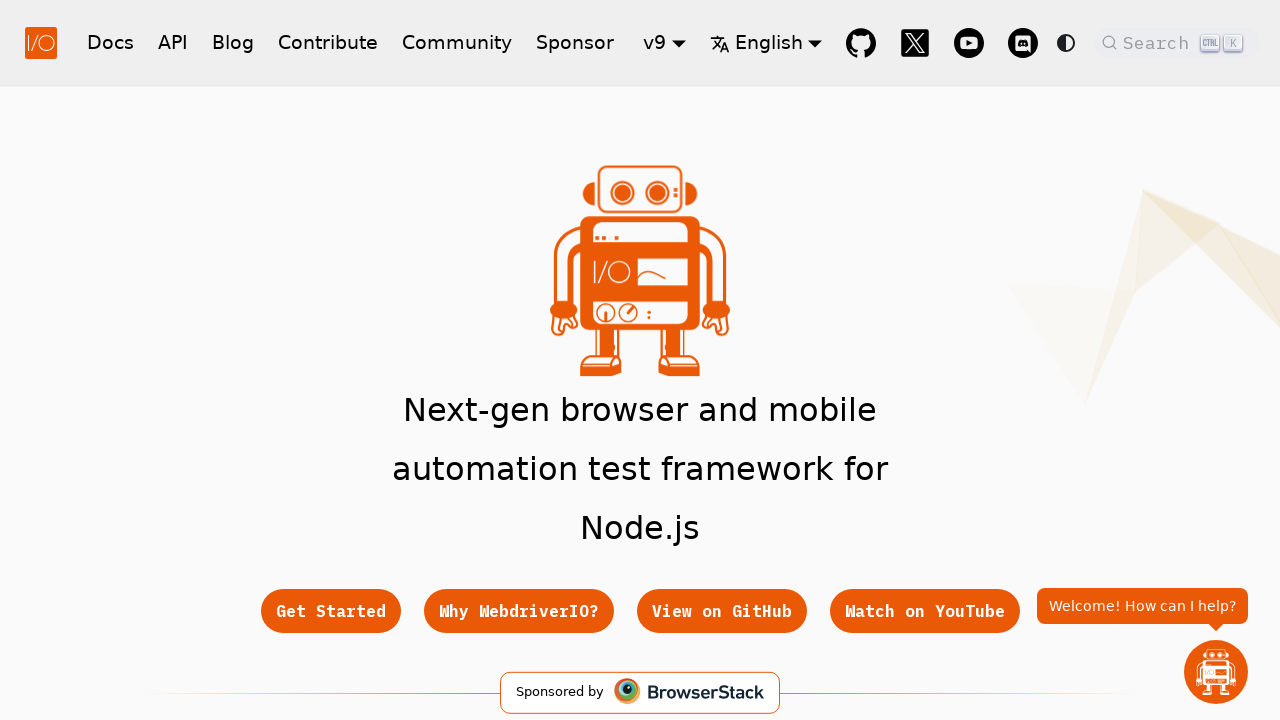

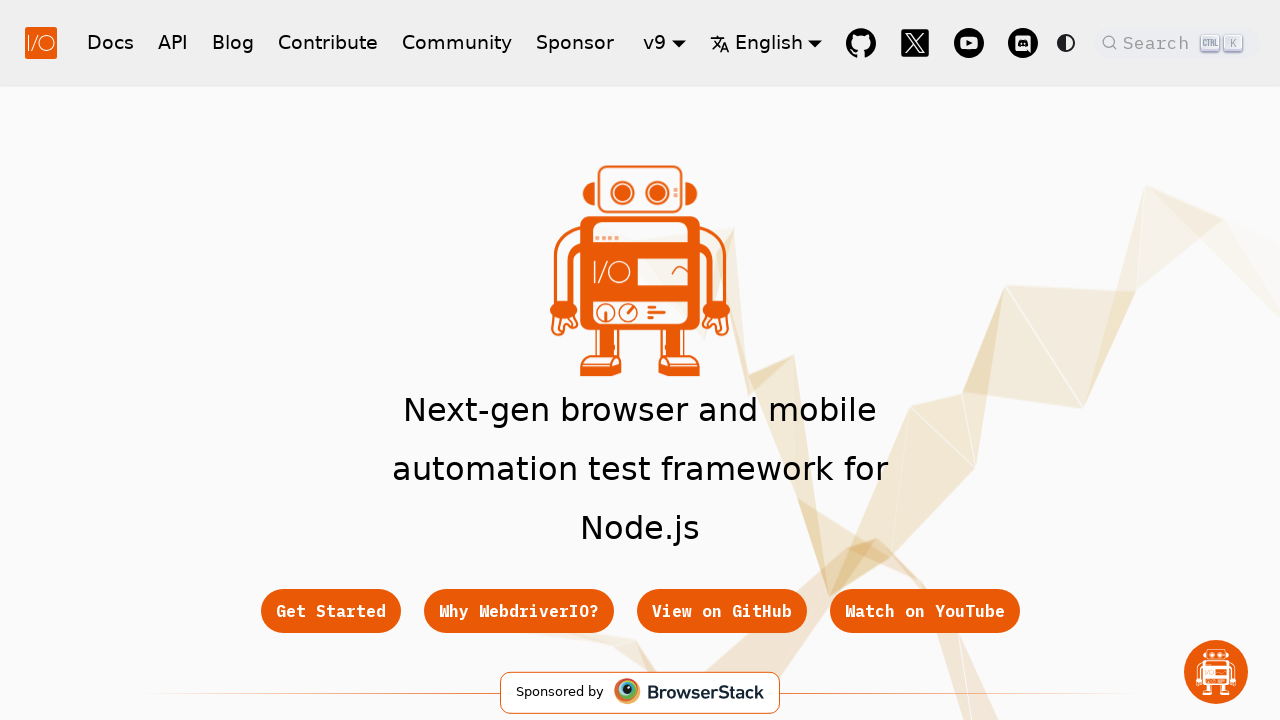